Tests drag and drop functionality on jQuery UI droppable demo page by dragging an element from source to destination

Starting URL: https://jqueryui.com/droppable/

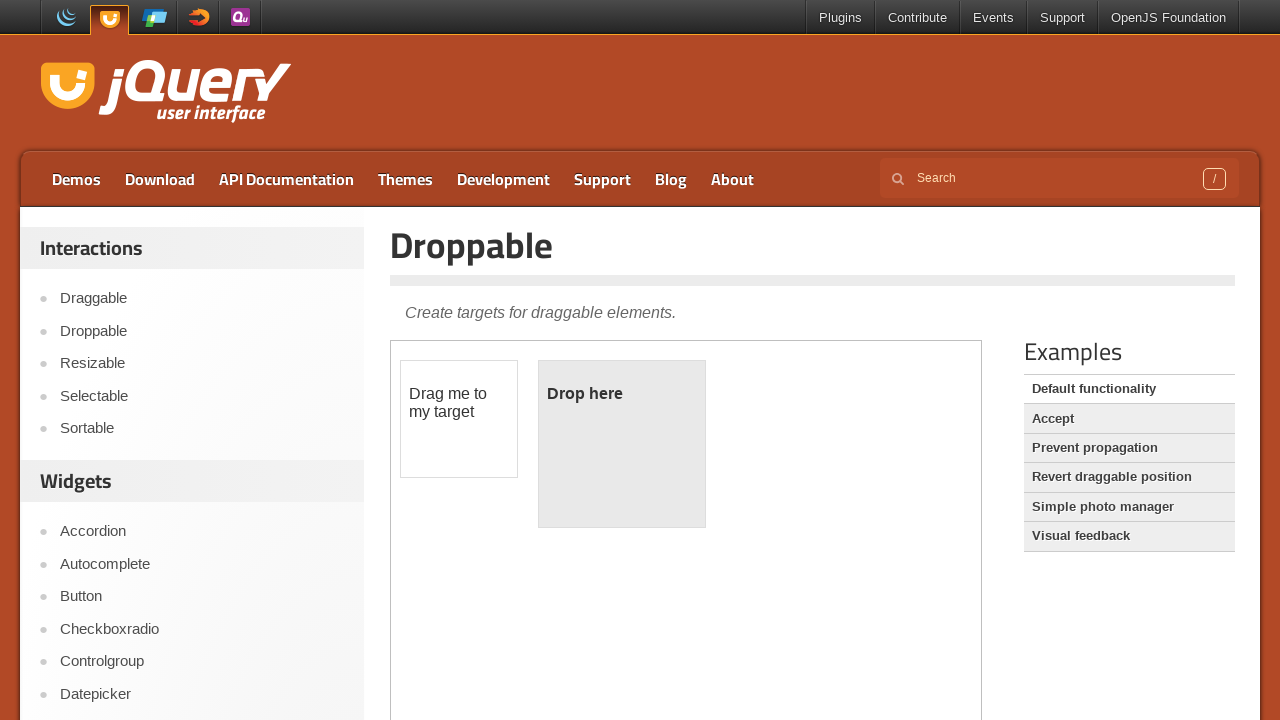

Located iframe containing drag and drop demo
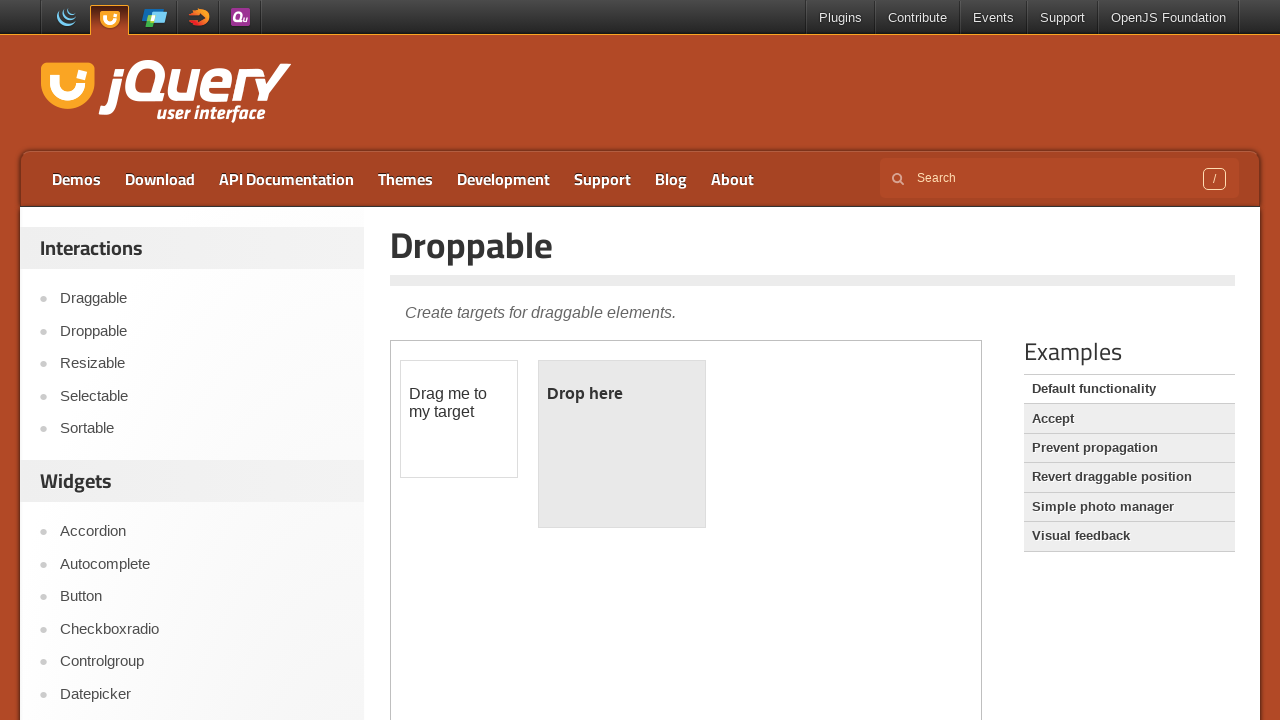

Located draggable source element
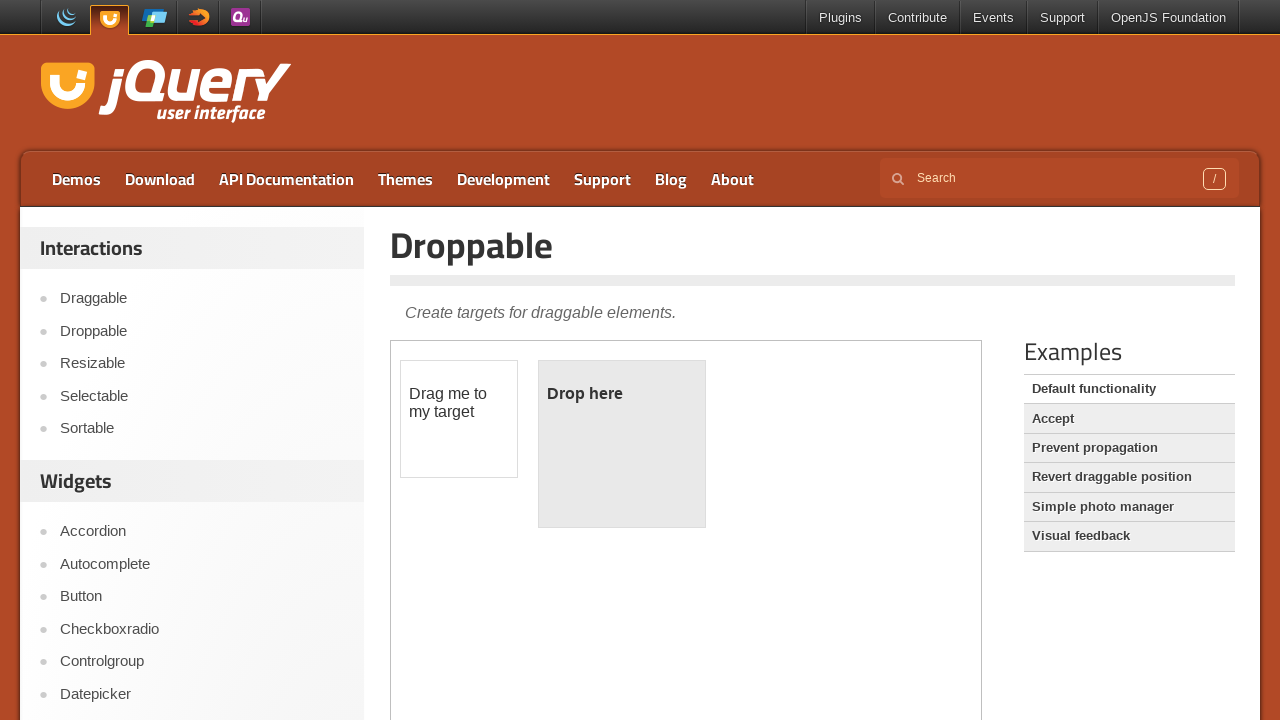

Located droppable destination element
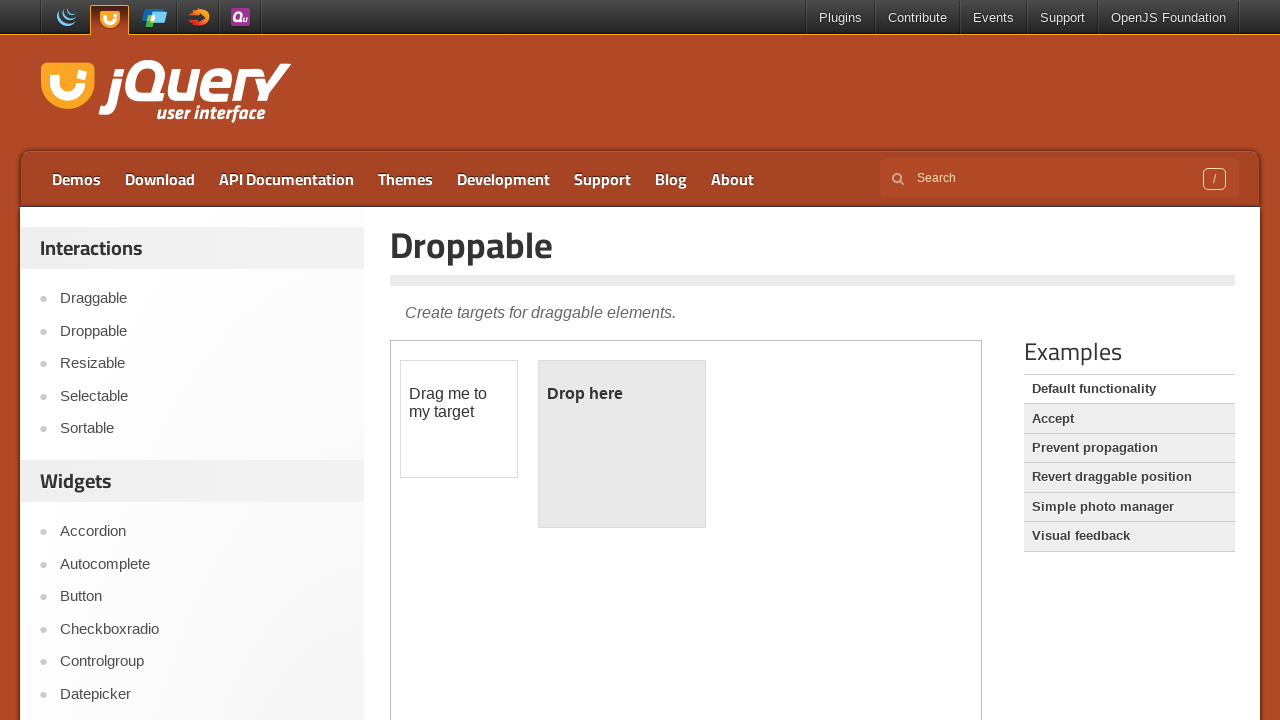

Dragged element from source to destination at (622, 444)
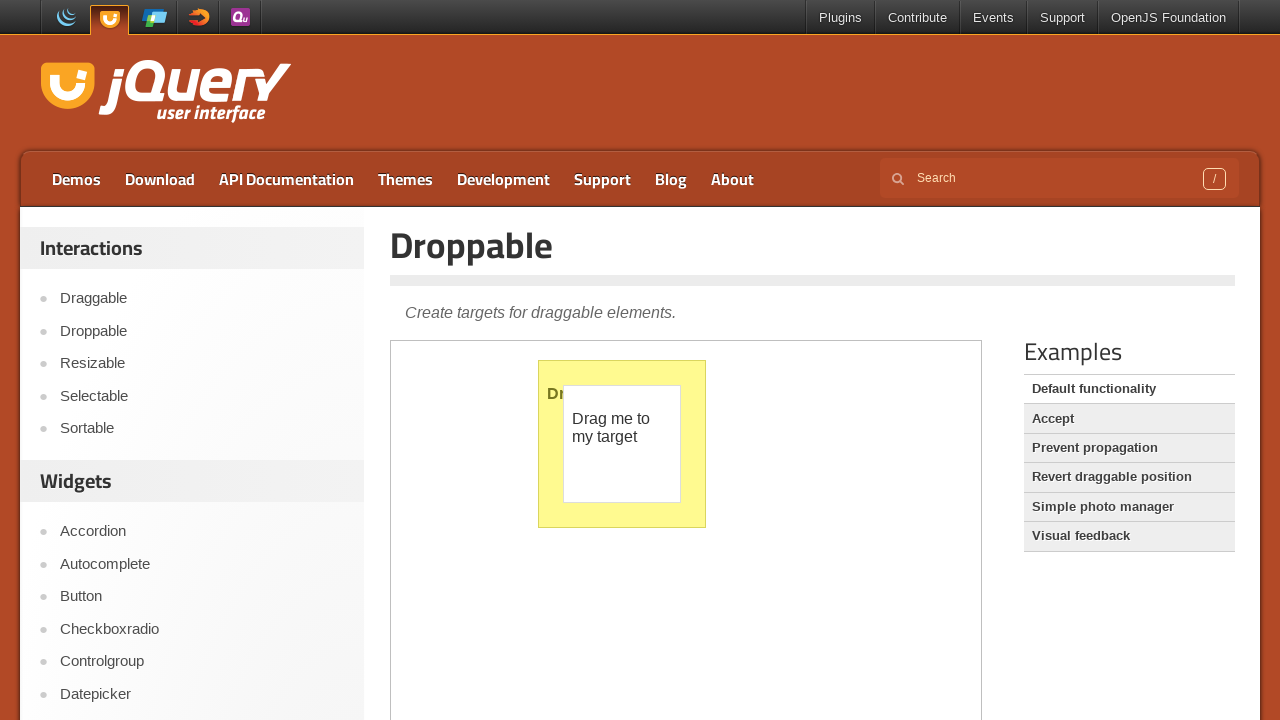

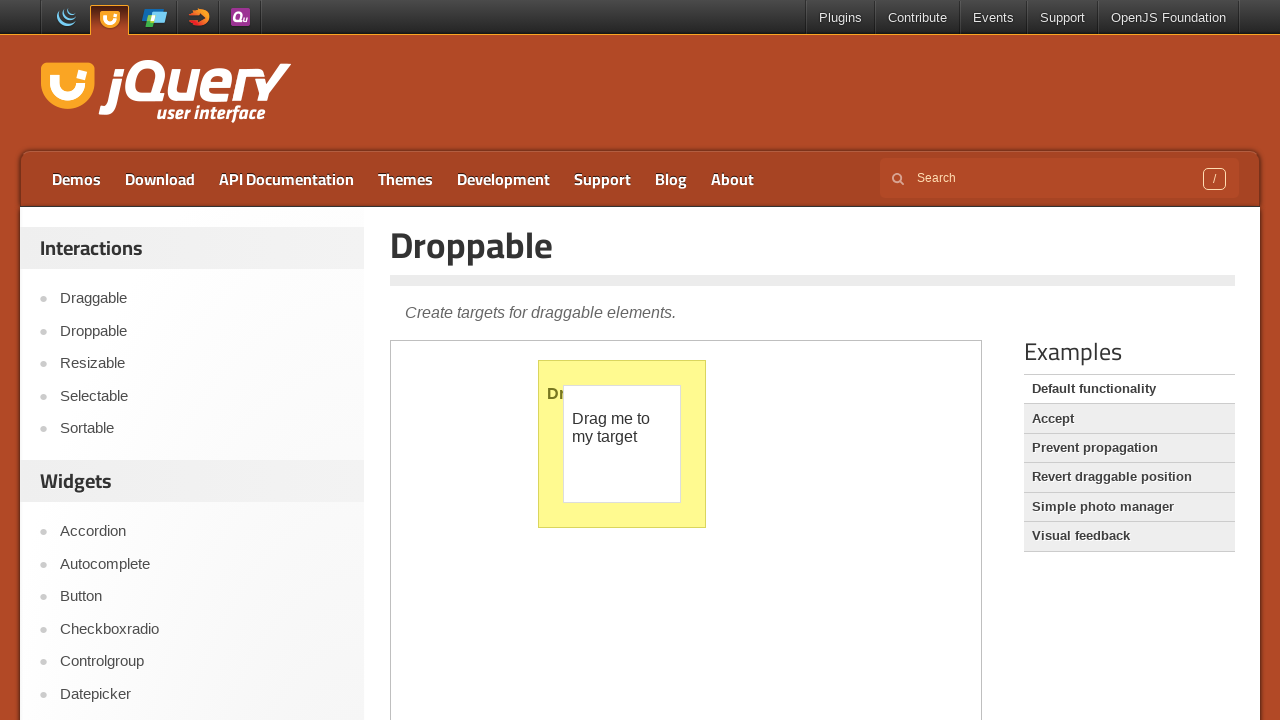